Tests Python.org search functionality by entering "python" in the search box and verifying results are returned

Starting URL: http://www.python.org

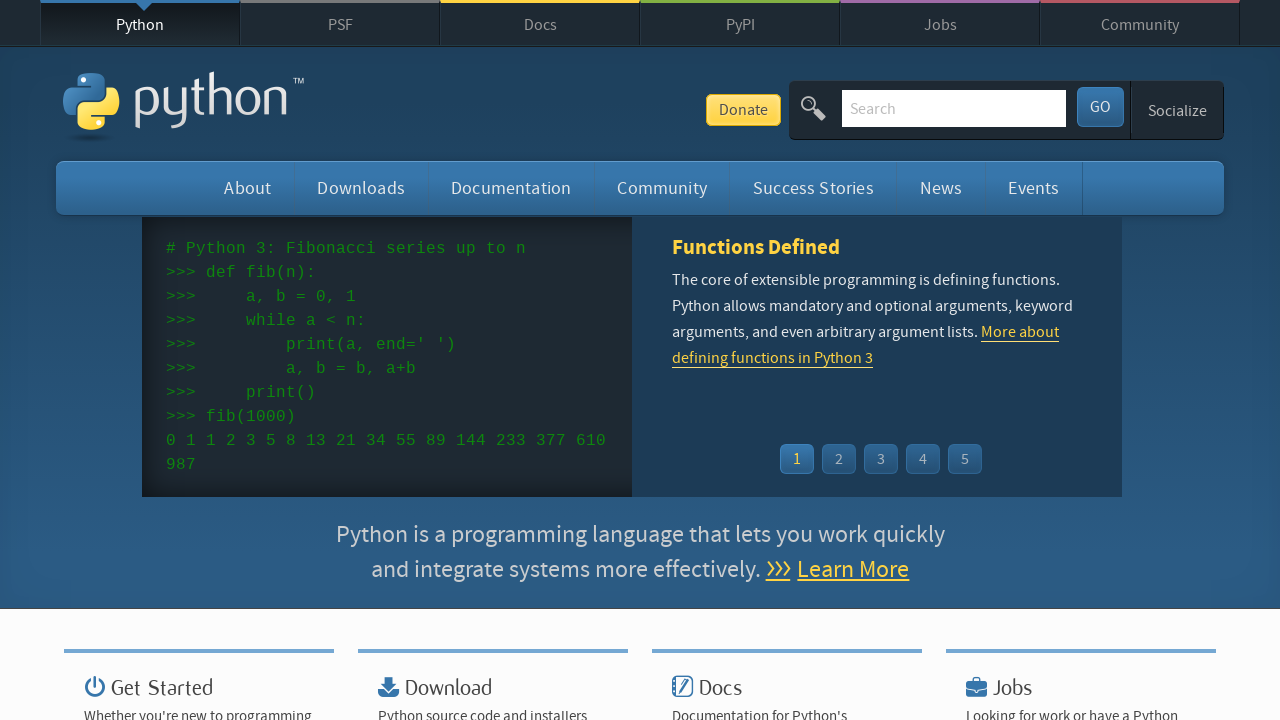

Cleared search box on input[name='q']
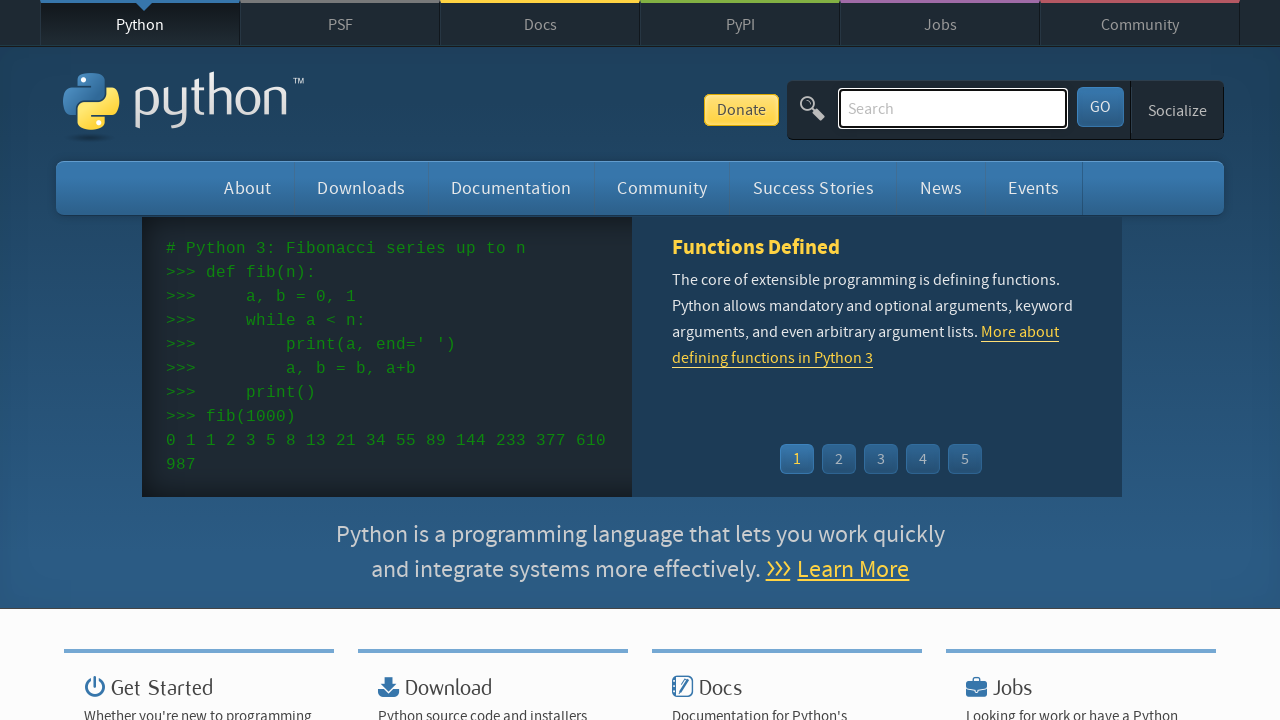

Filled search box with 'python' on input[name='q']
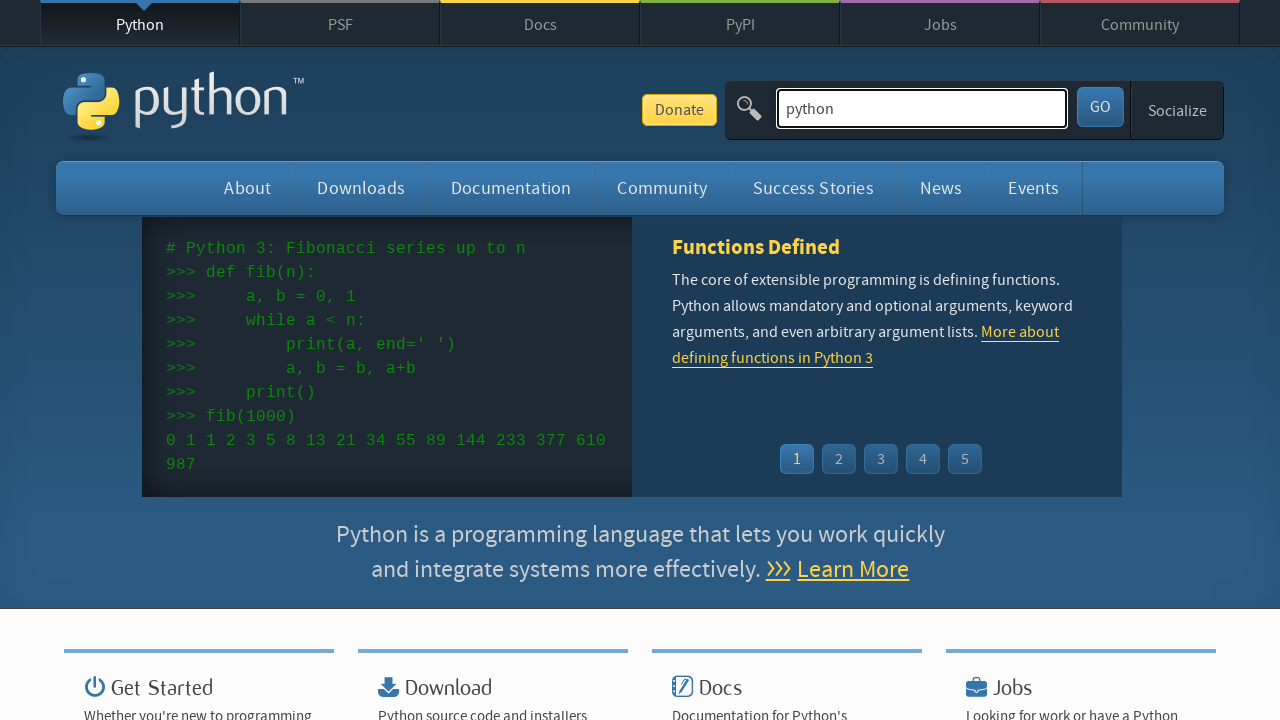

Pressed Enter to submit search on input[name='q']
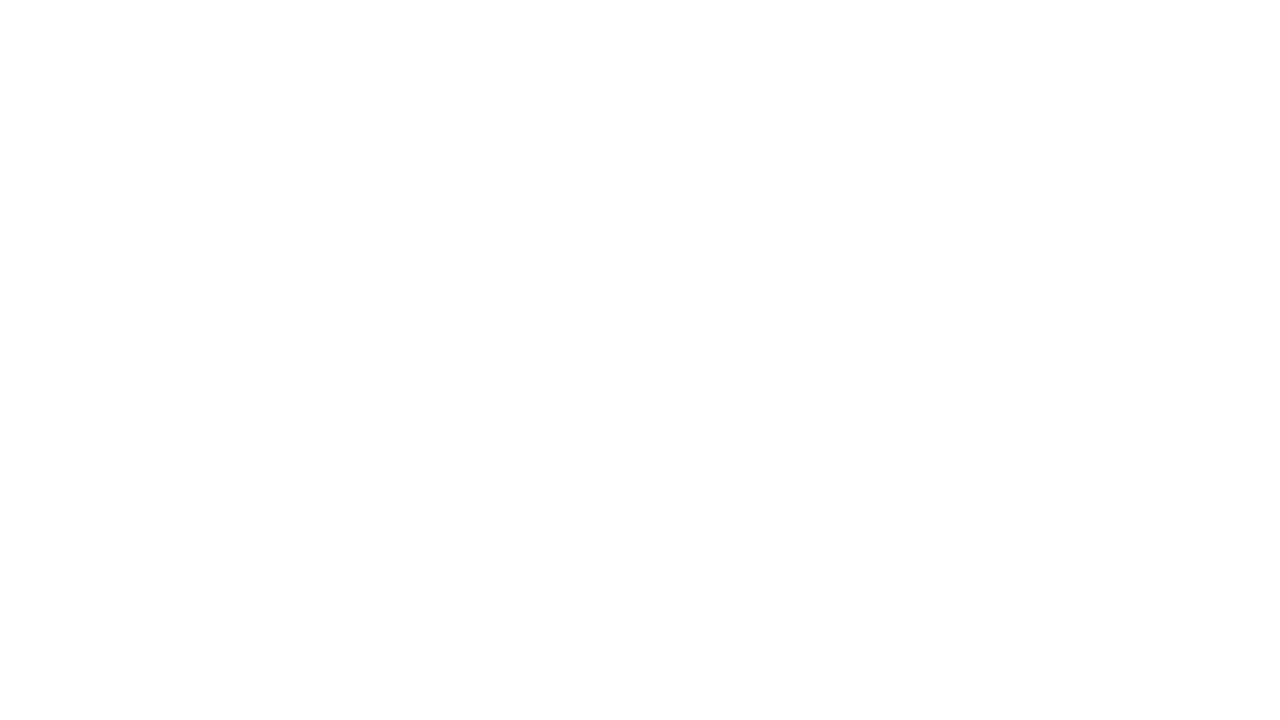

Waited for page to reach networkidle state
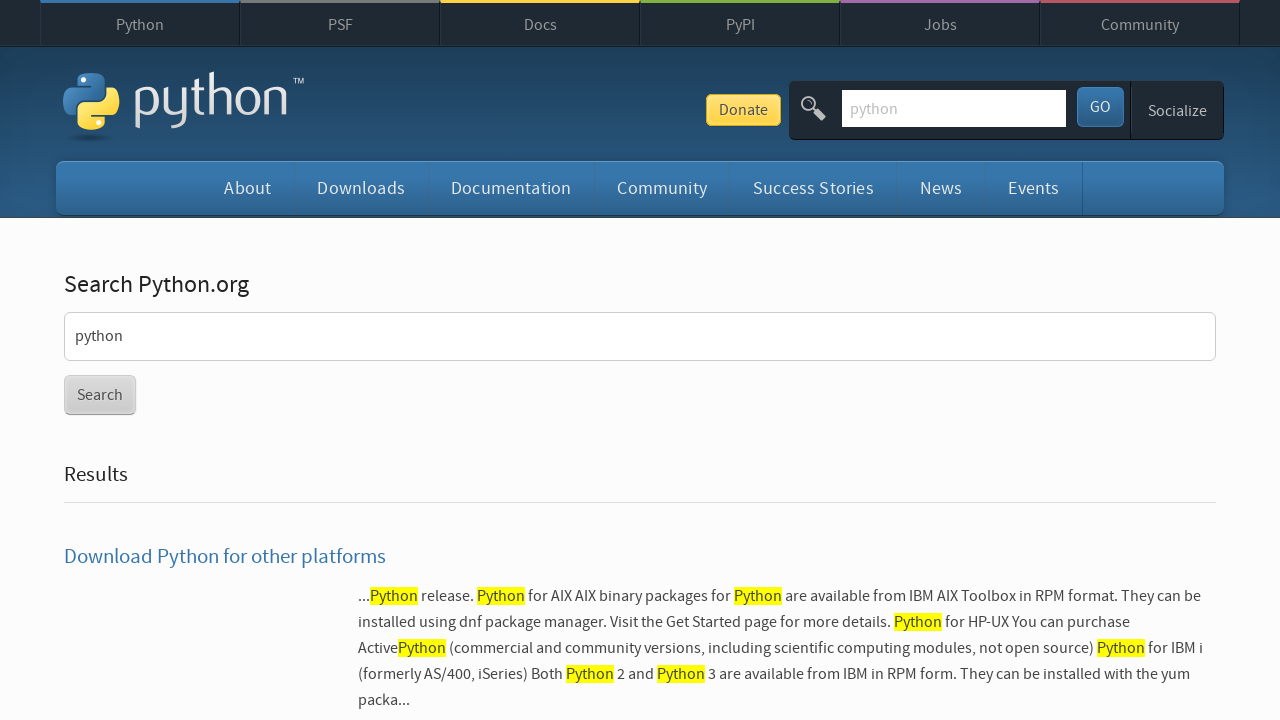

Verified that search results were returned (no 'No results found' message)
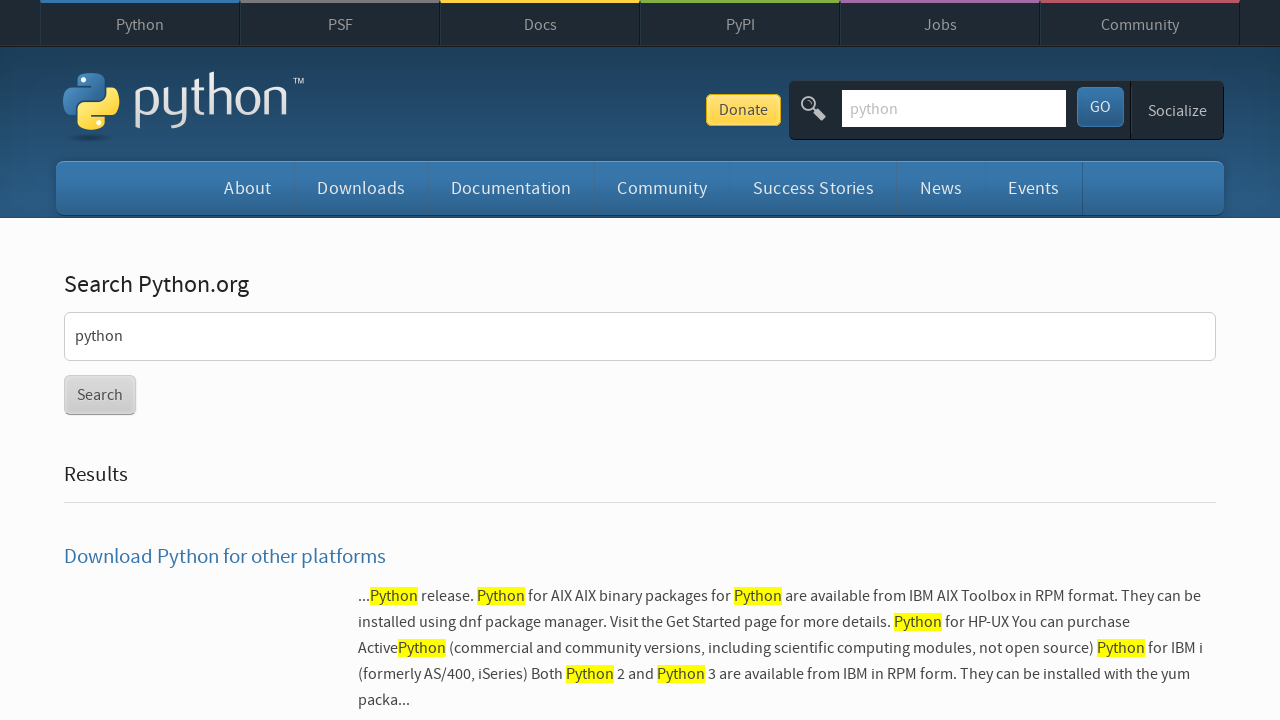

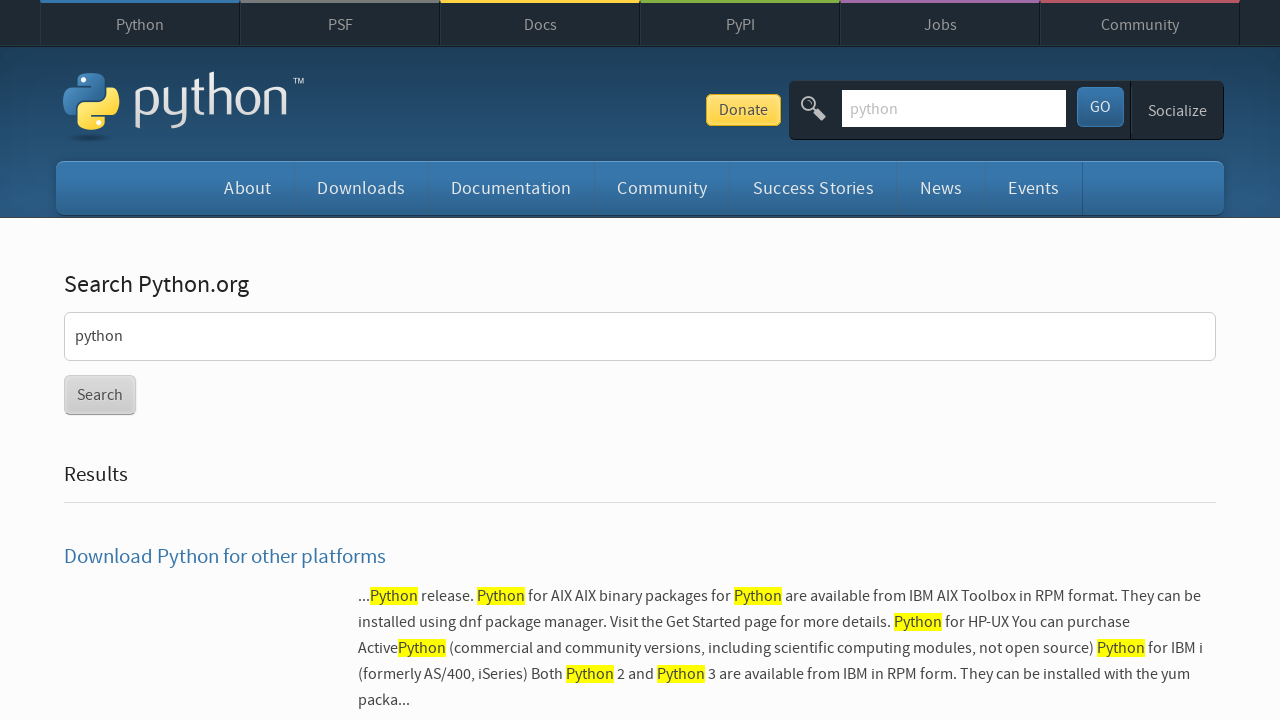